Navigates to JPL Space image page and clicks the full image button to view the featured Mars image

Starting URL: https://data-class-jpl-space.s3.amazonaws.com/JPL_Space/index.html

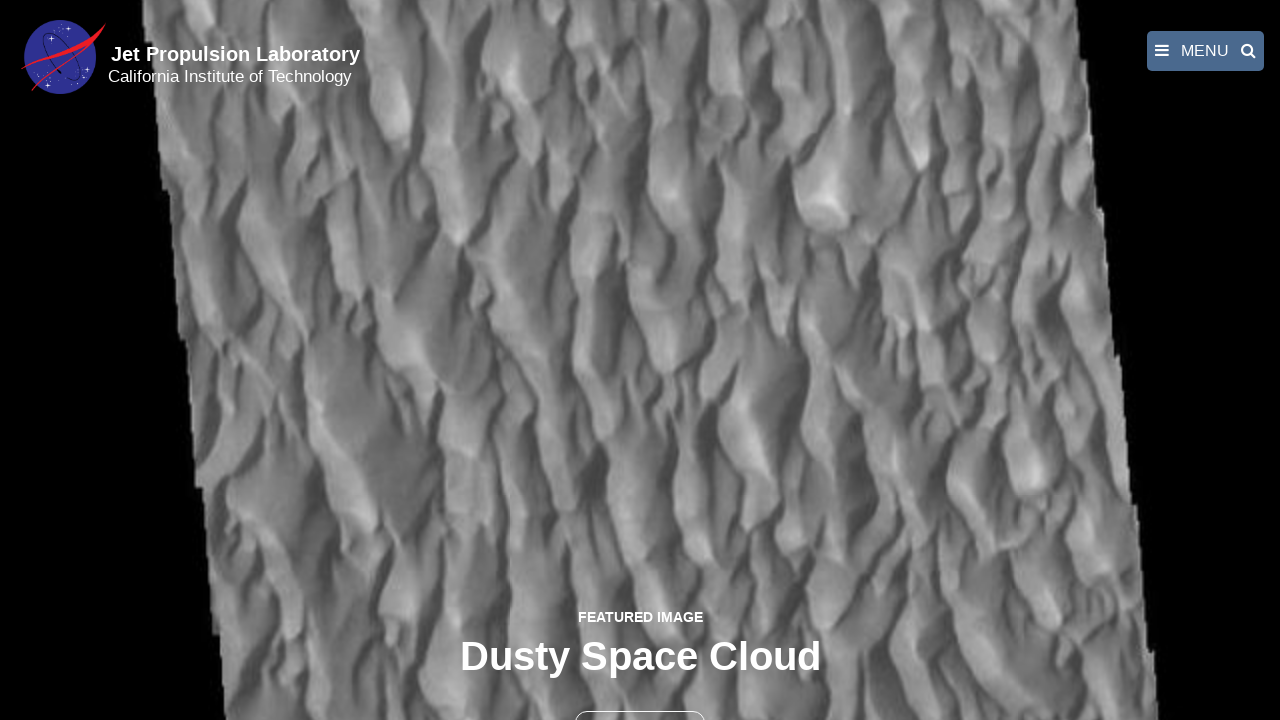

Navigated to JPL Space image page
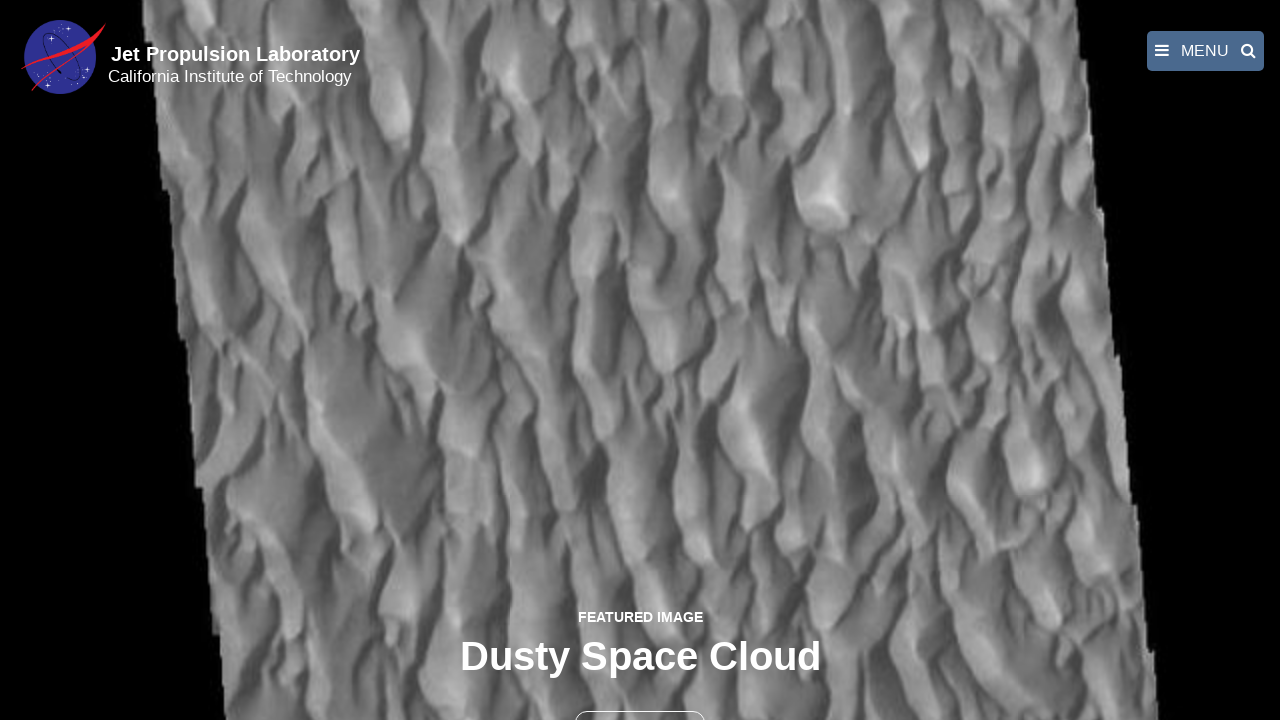

Clicked full image button to view featured Mars image at (640, 699) on button >> nth=1
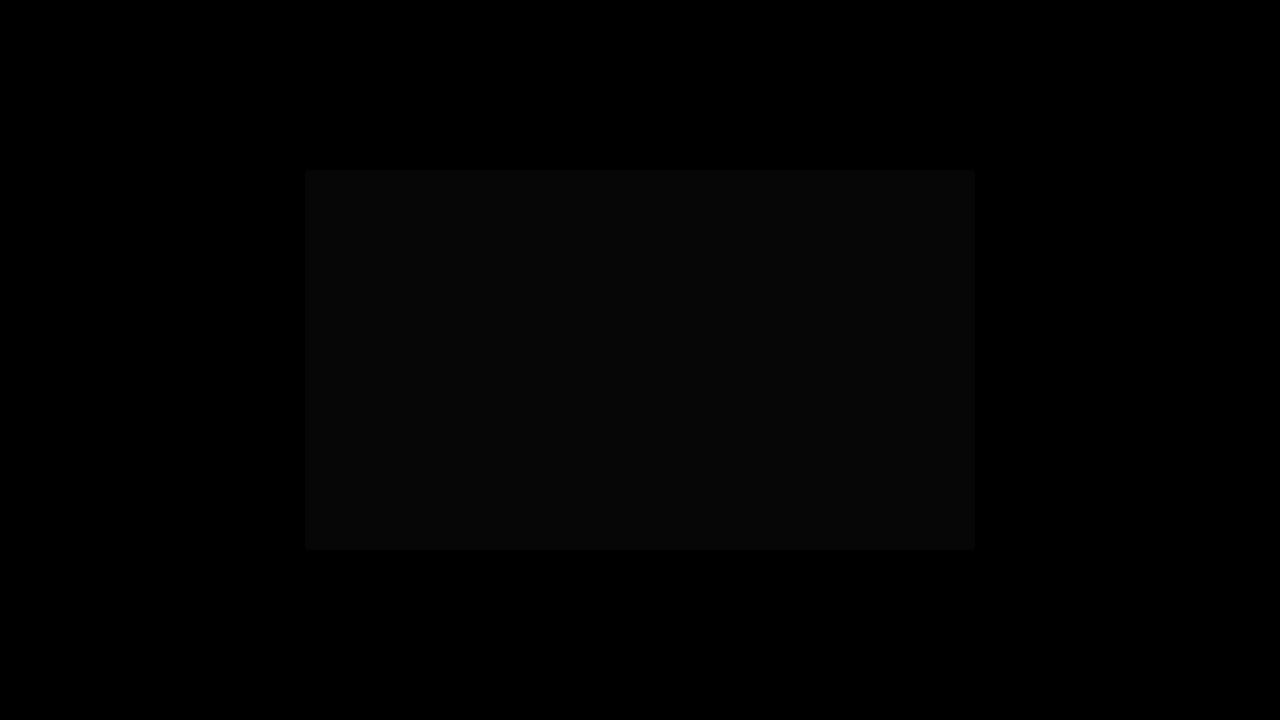

Full featured image loaded successfully
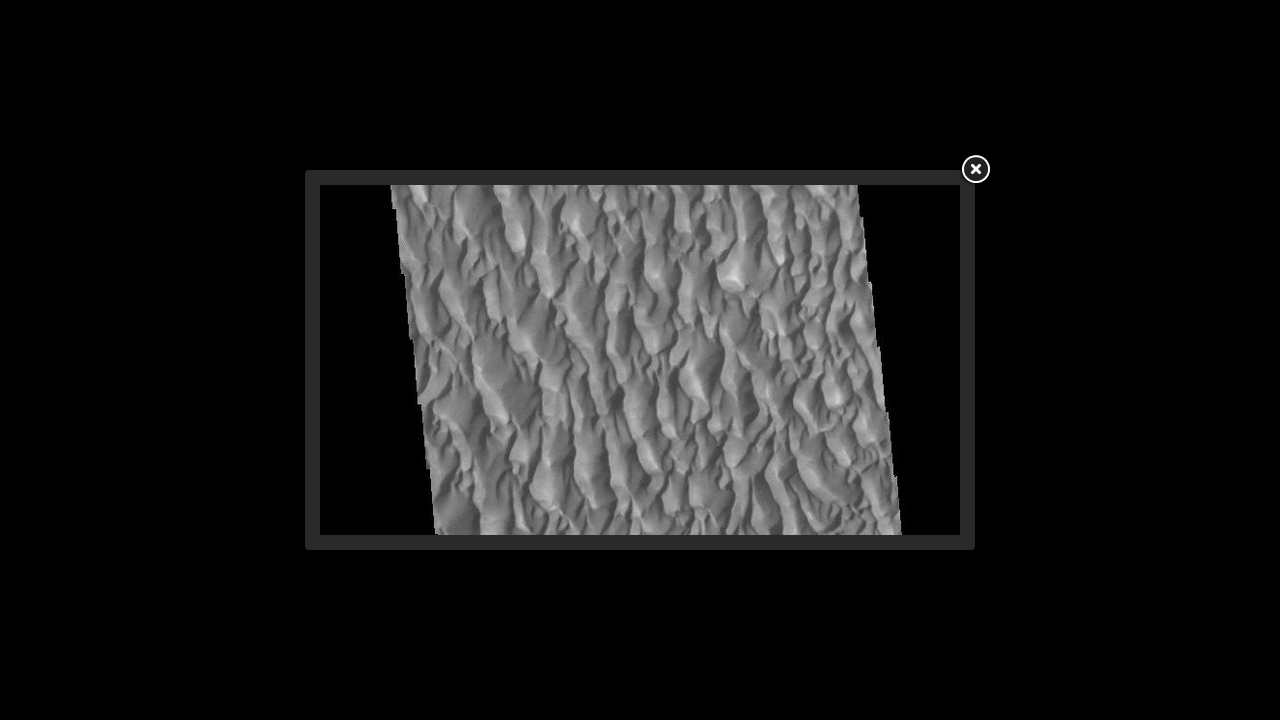

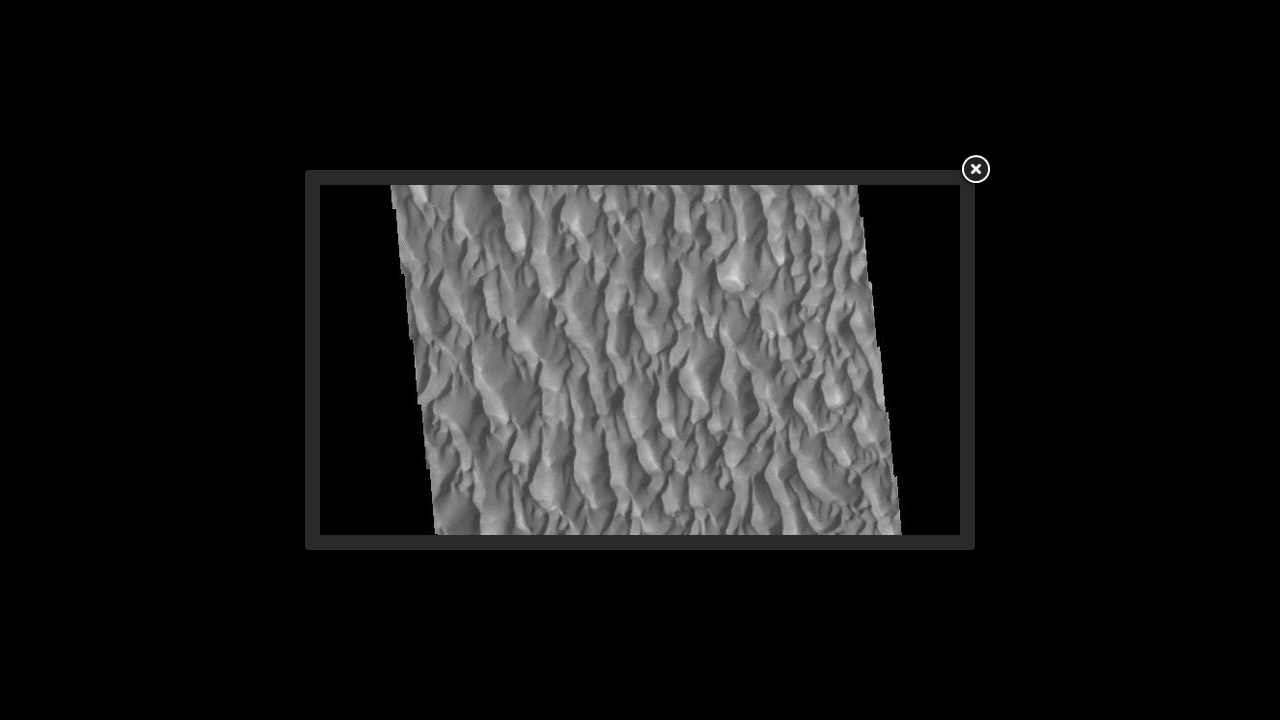